Tests jQuery UI slider functionality by dragging horizontal and vertical sliders within iframes, moving them in different directions to verify drag-and-drop behavior.

Starting URL: https://jqueryui.com/slider/

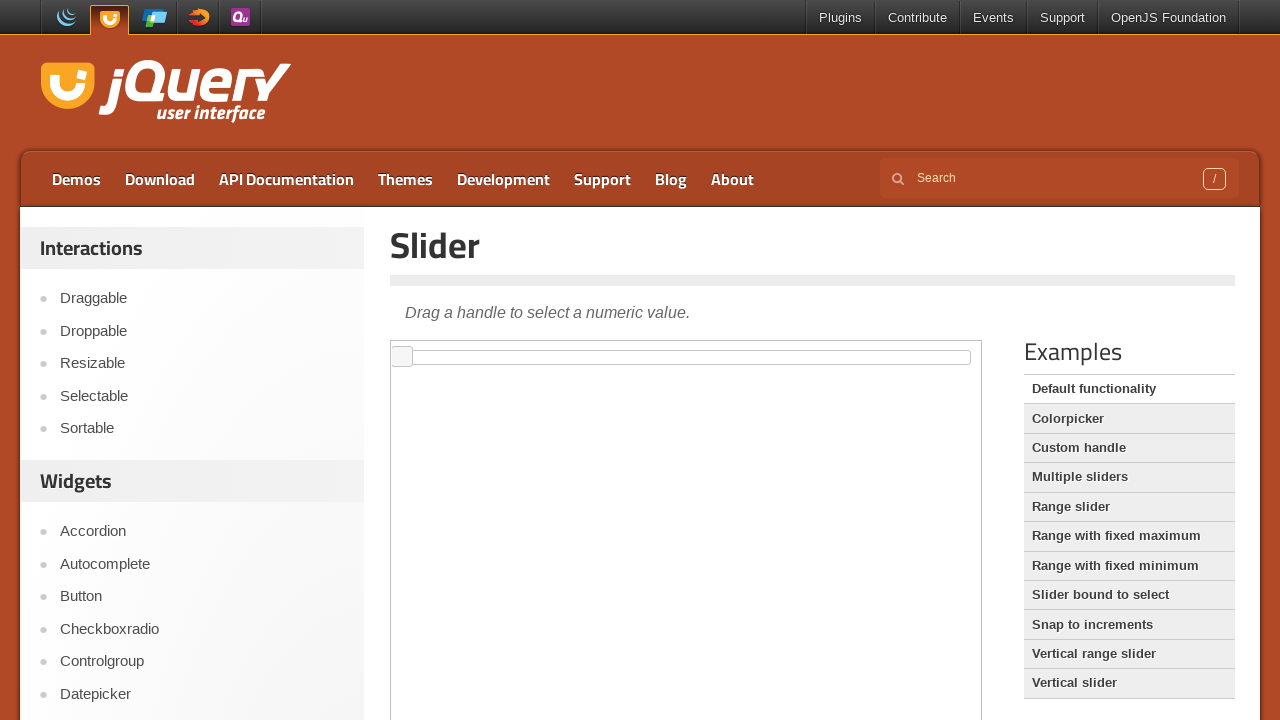

Page loaded with domcontentloaded state
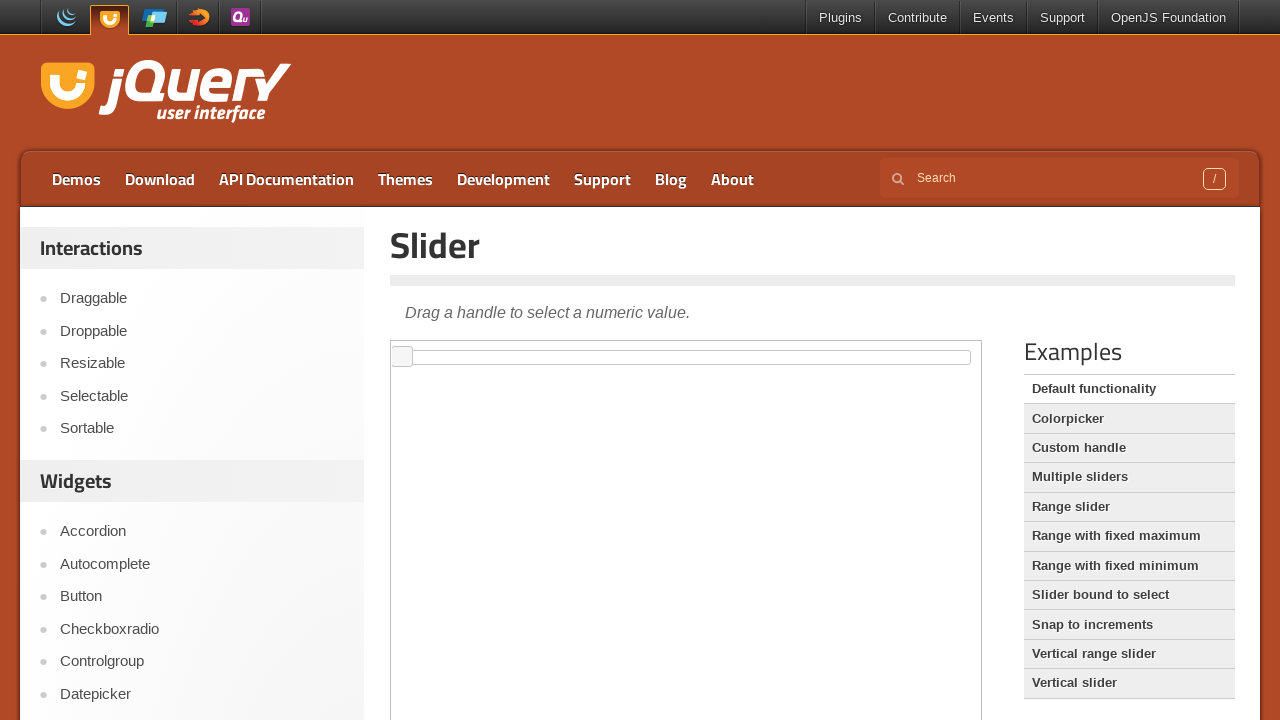

Located horizontal slider demo frame
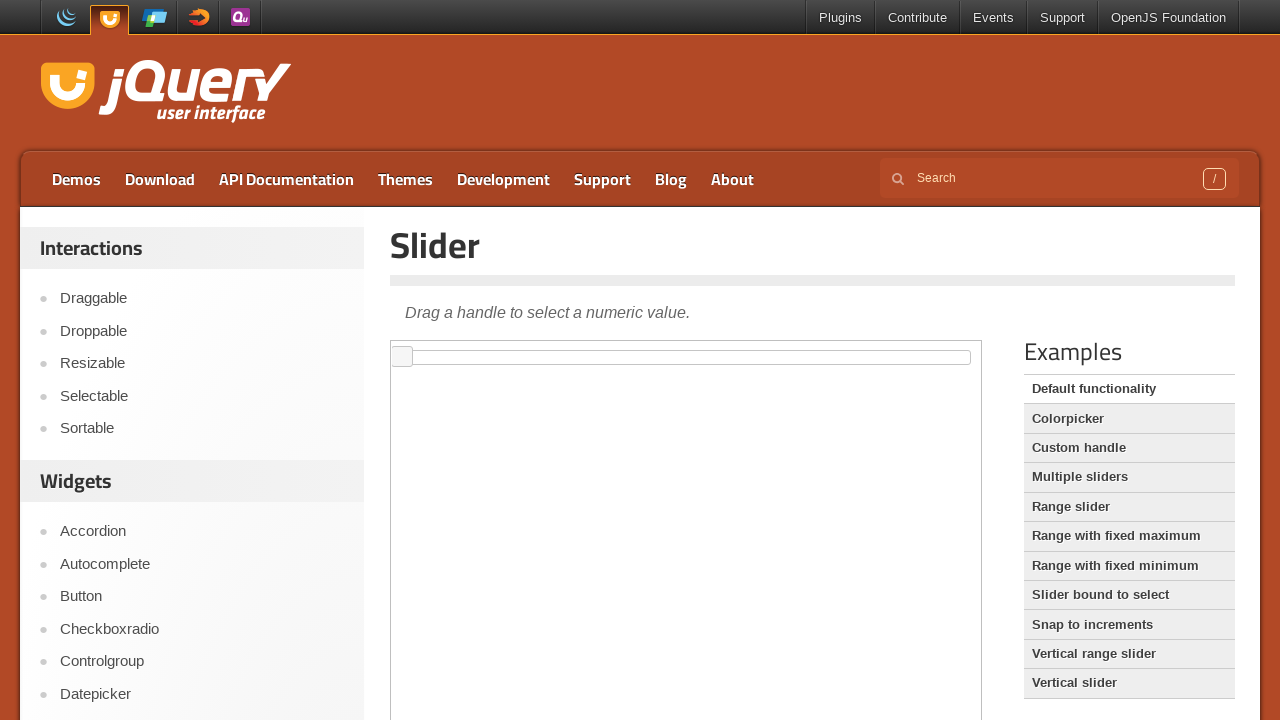

Located horizontal slider handle element
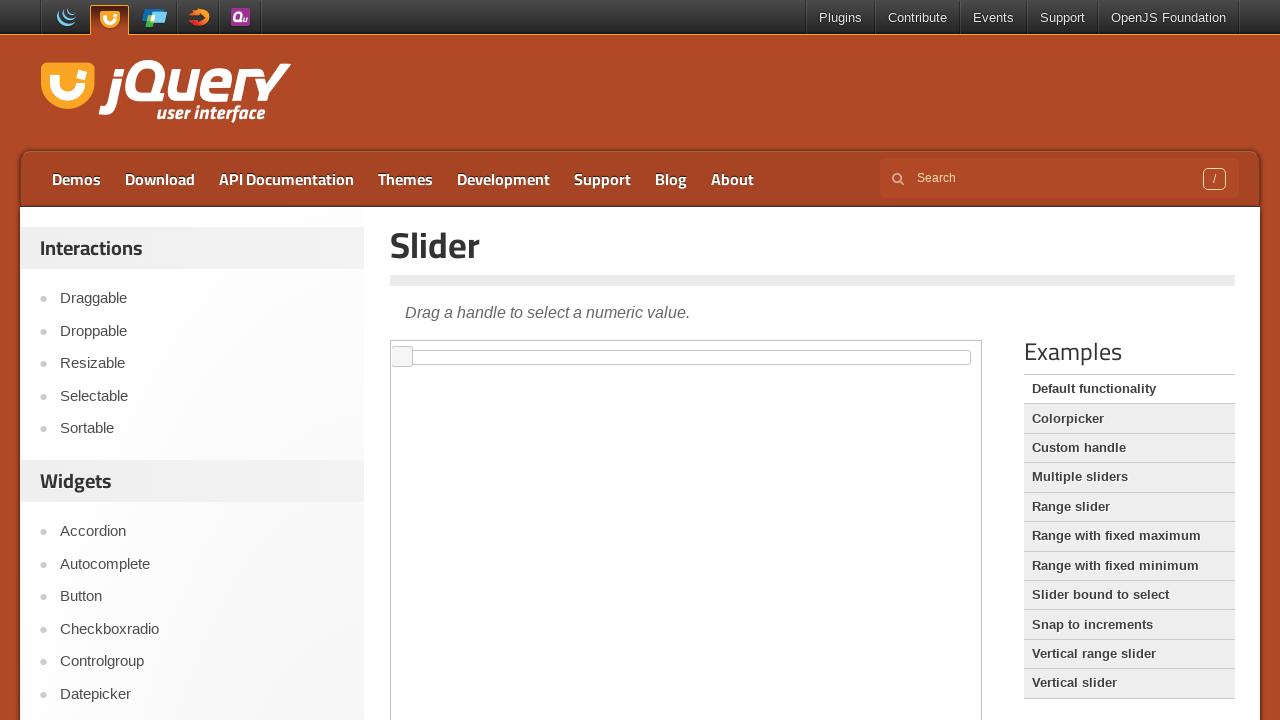

Dragged horizontal slider right by 300px at (693, 347)
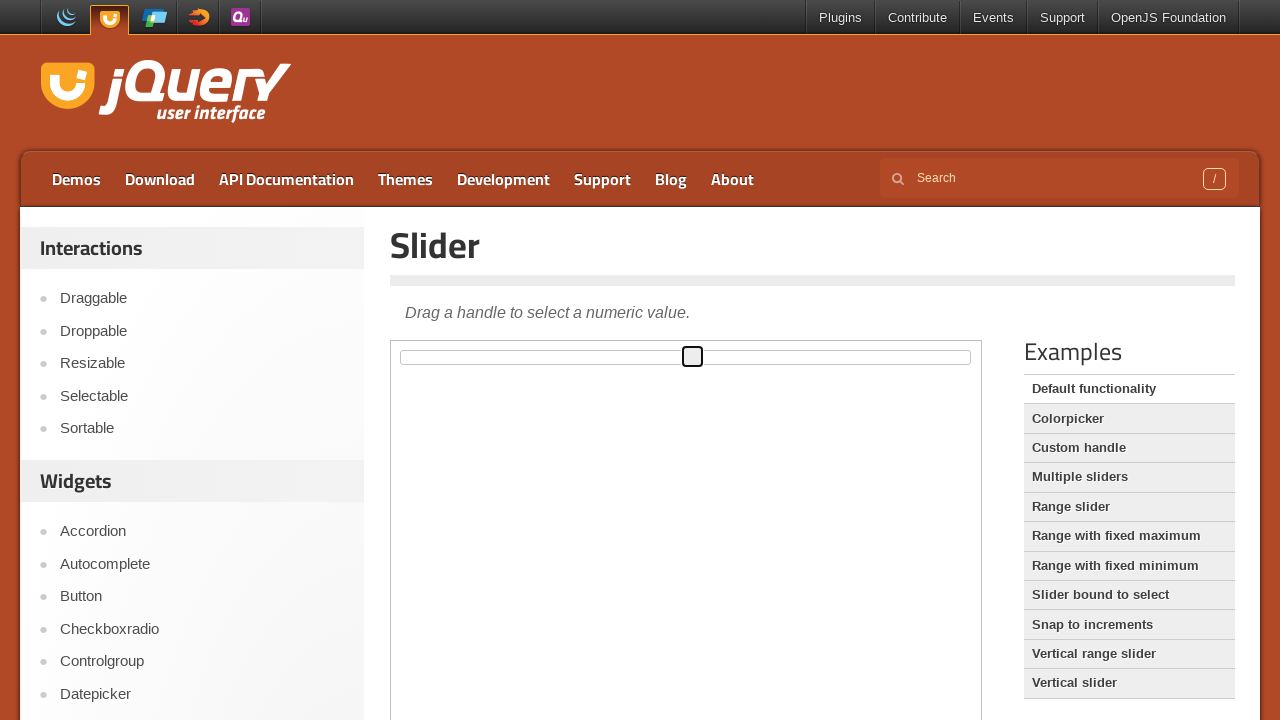

Dragged horizontal slider left by 200px at (483, 347)
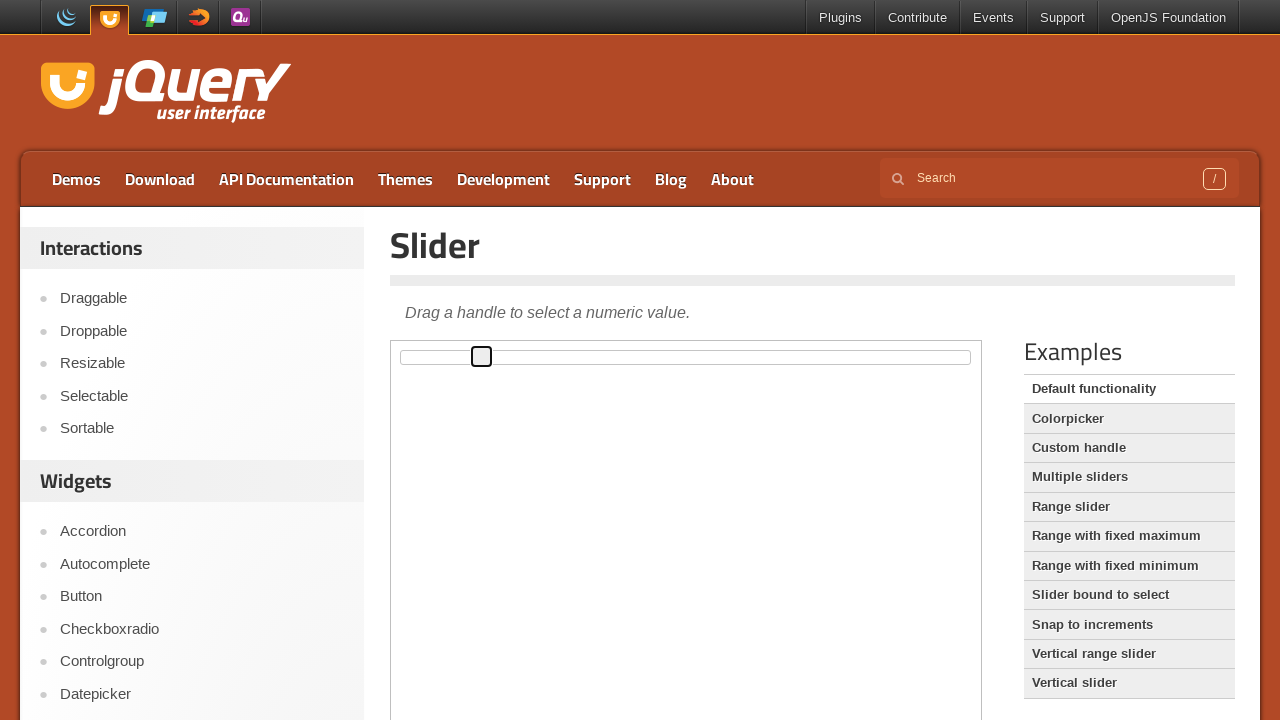

Clicked on 'Vertical slider' link at (1129, 683) on a:text('Vertical slider')
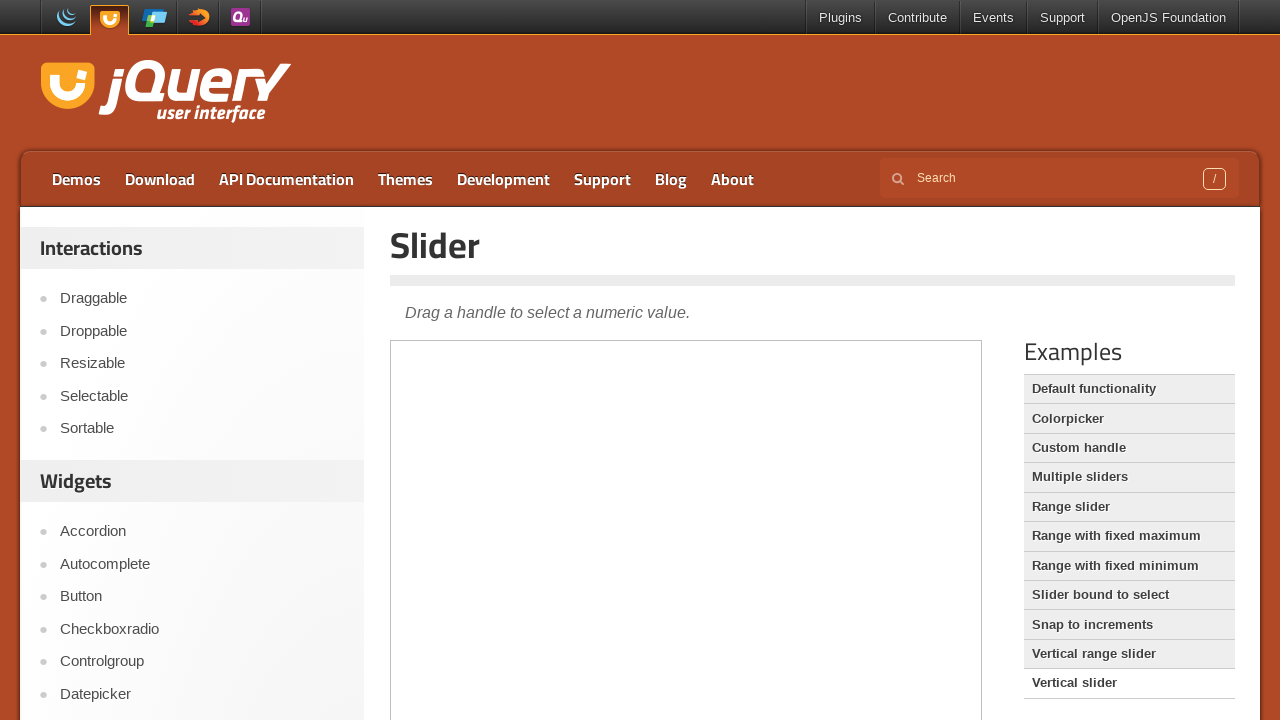

Page loaded after navigating to vertical slider demo
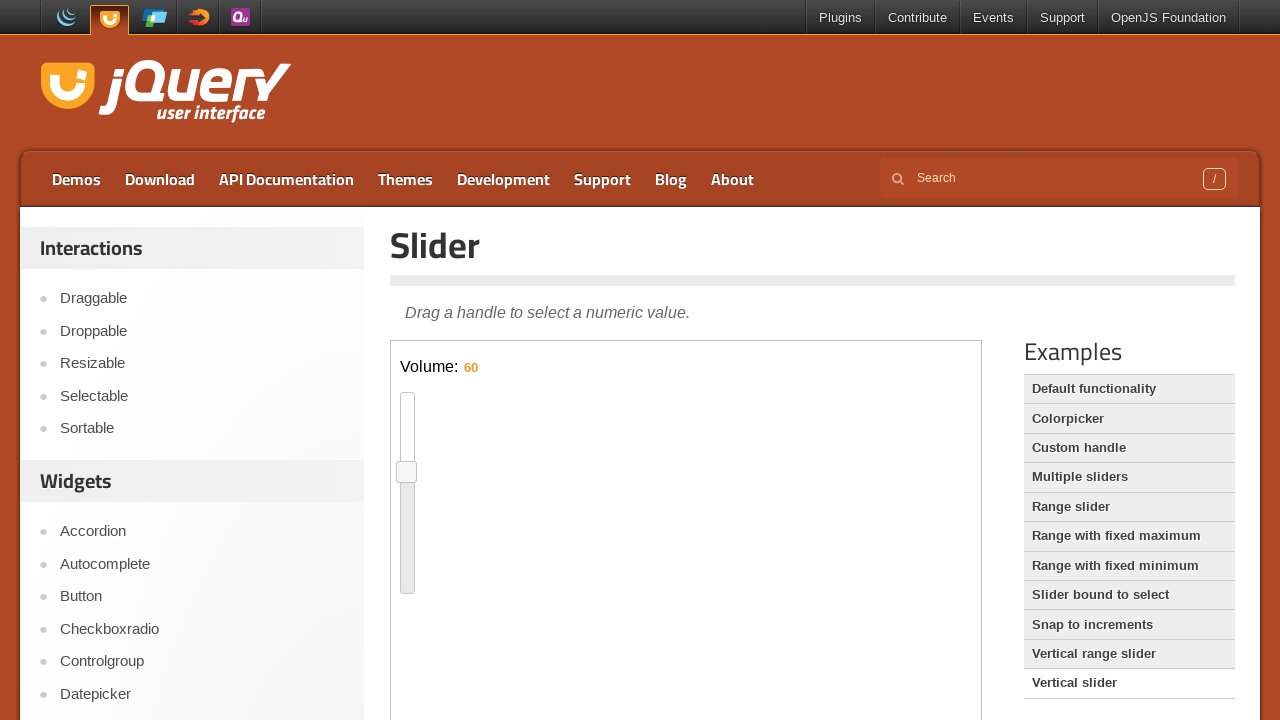

Located vertical slider demo frame
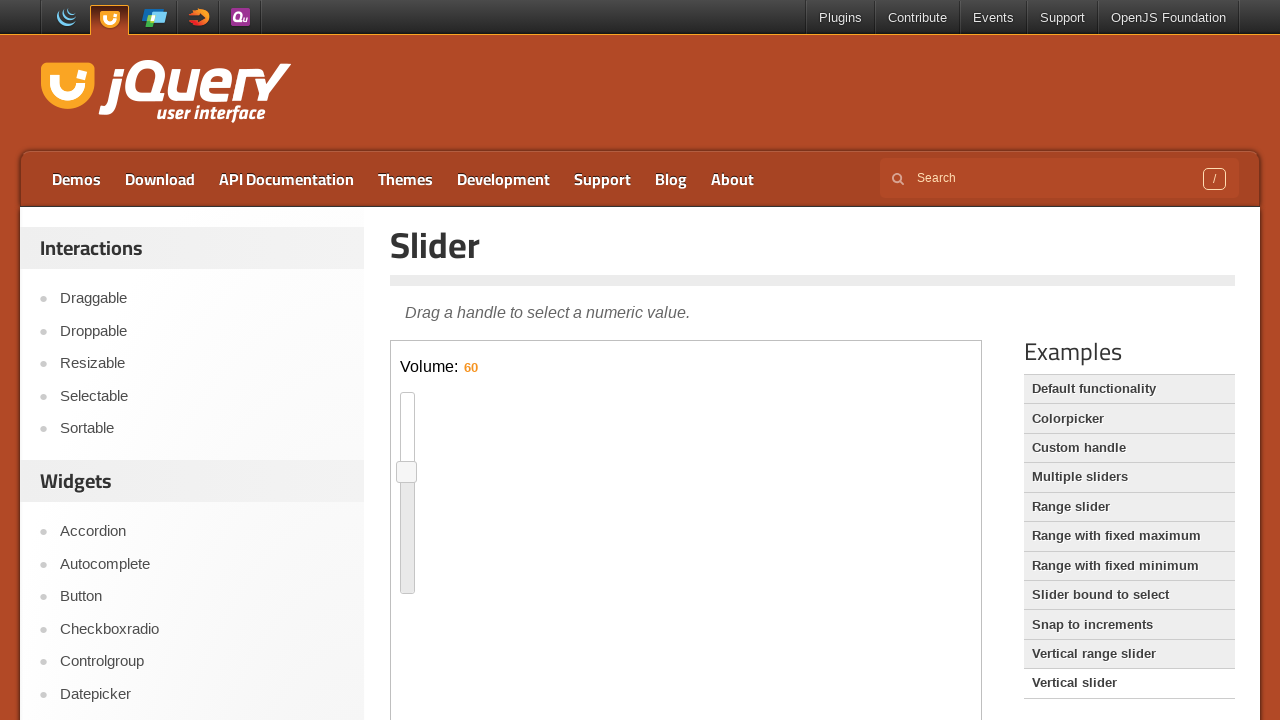

Located vertical slider handle element
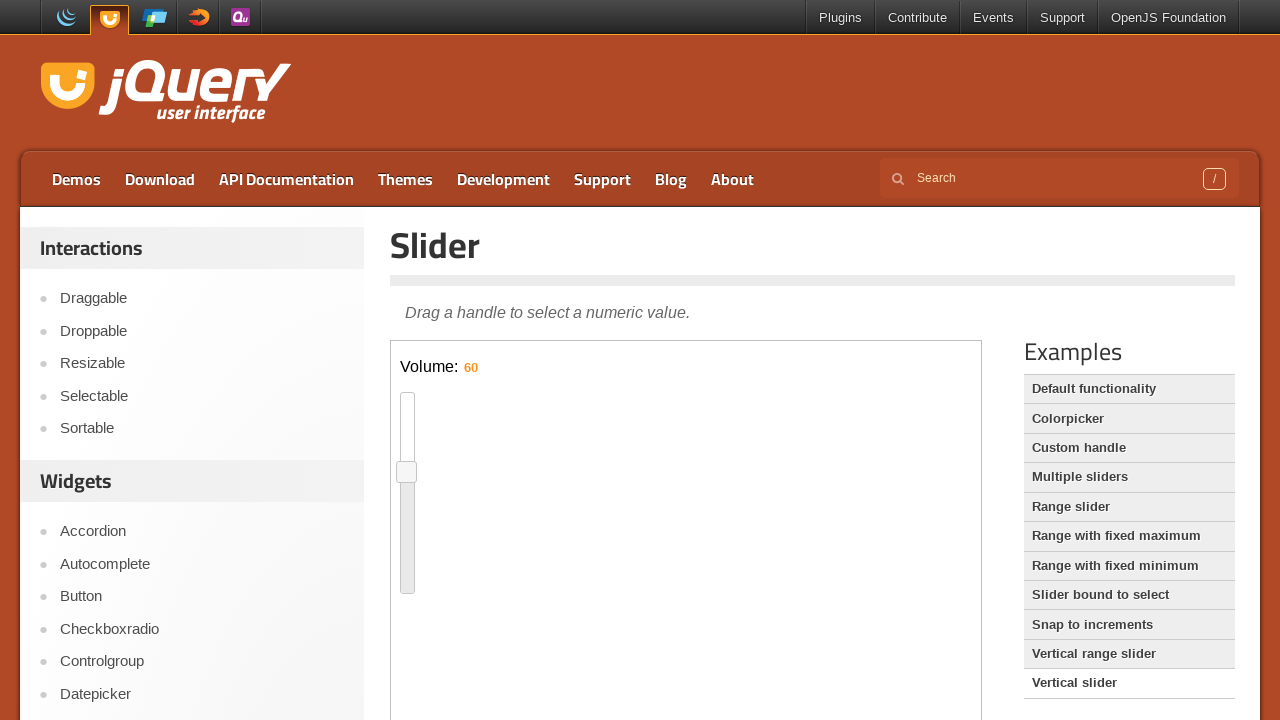

Dragged vertical slider down by 100px at (397, 562)
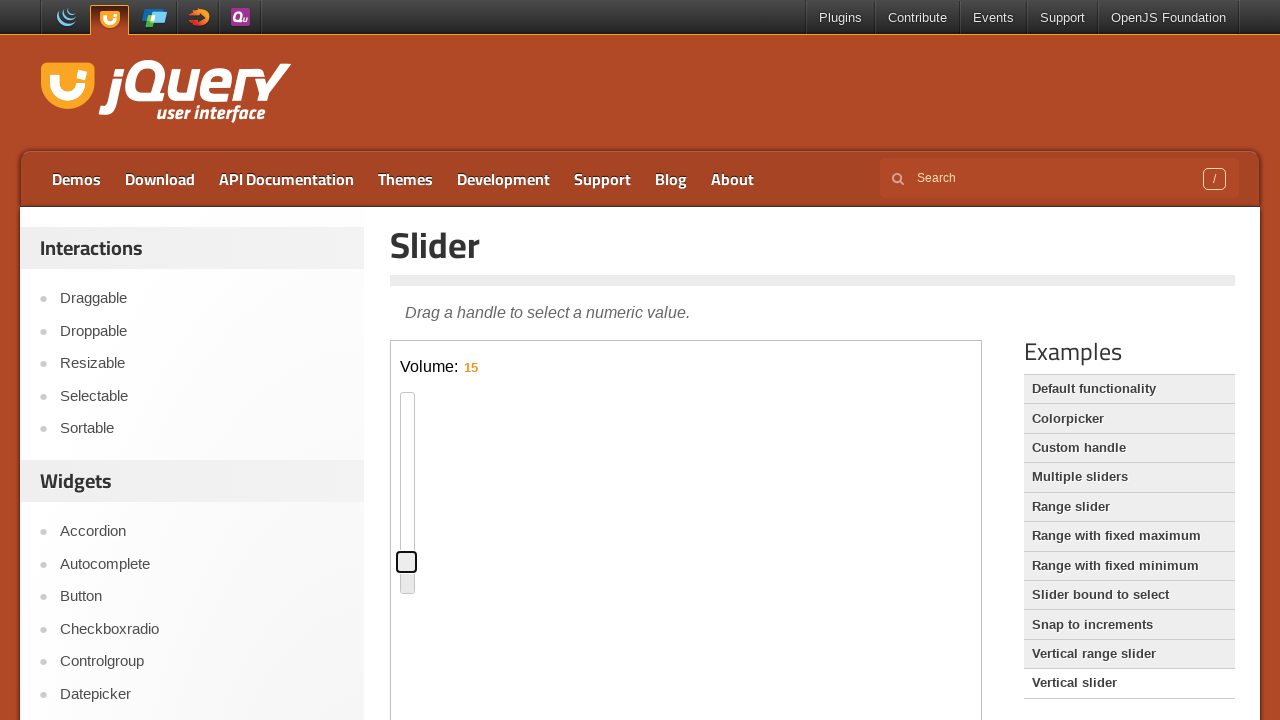

Dragged vertical slider up by 200px at (397, 352)
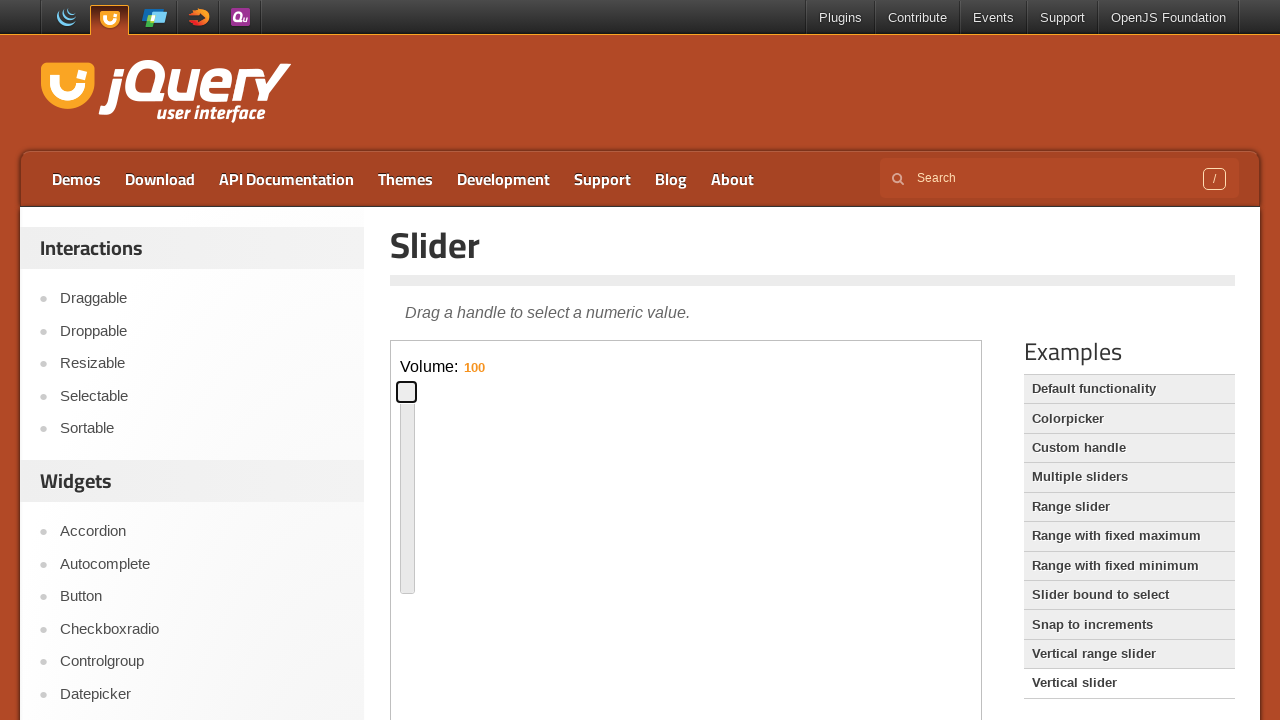

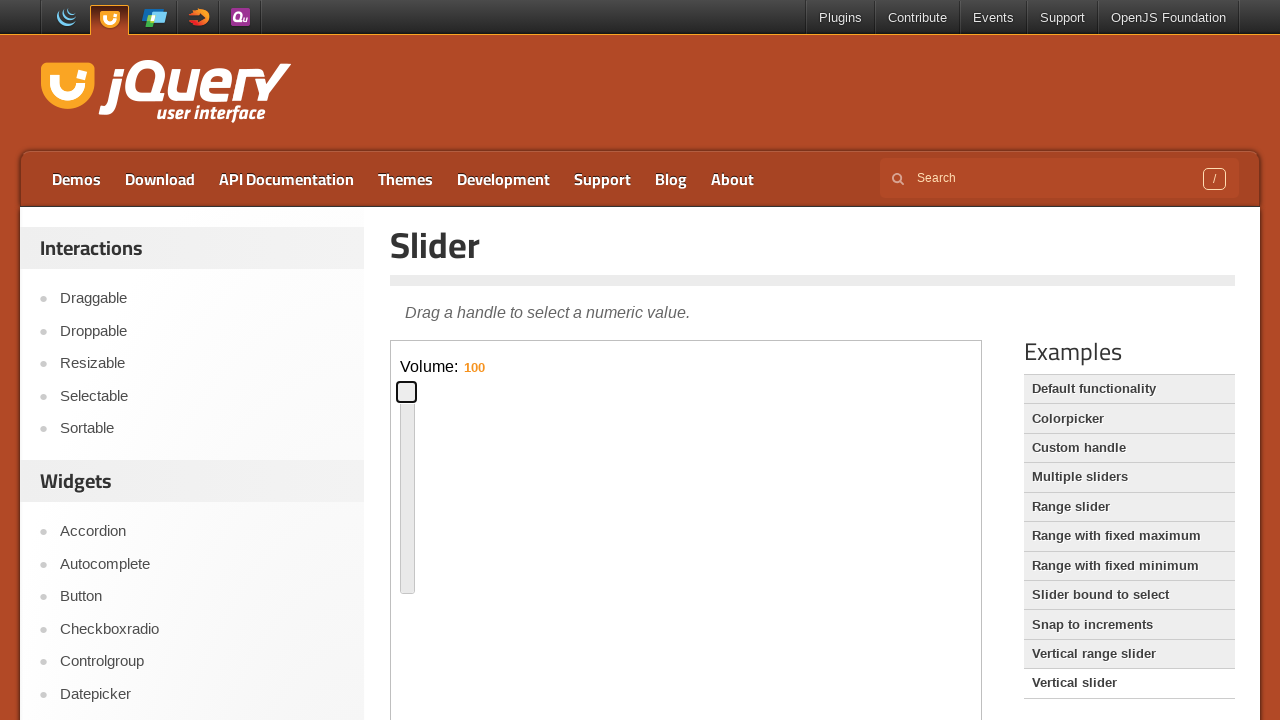